Attempts to click on a hidden element on the Playwright Python documentation page using force click to bypass visibility checks. Note: The original script had an invalid selector (URL used as selector), which has been corrected to target a plausible element.

Starting URL: https://playwright.dev/python/

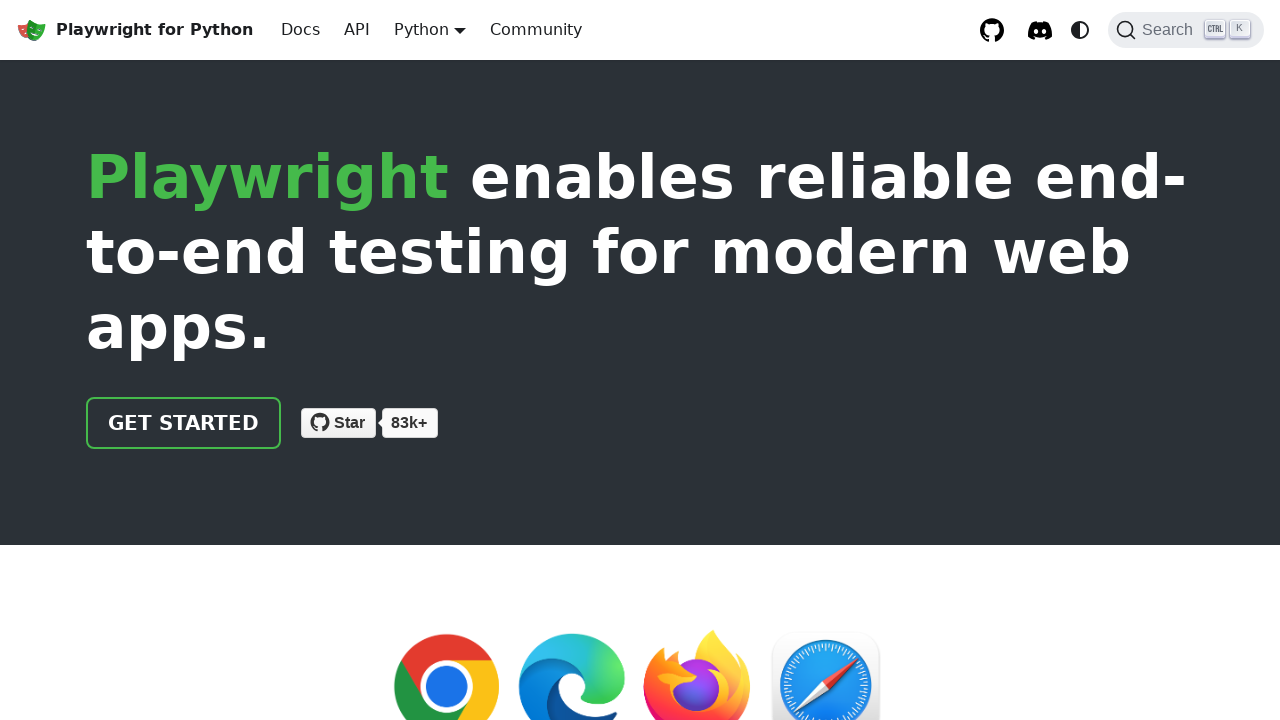

Force clicked on hidden navbar brand element to bypass visibility checks at (134, 30) on a.navbar__brand
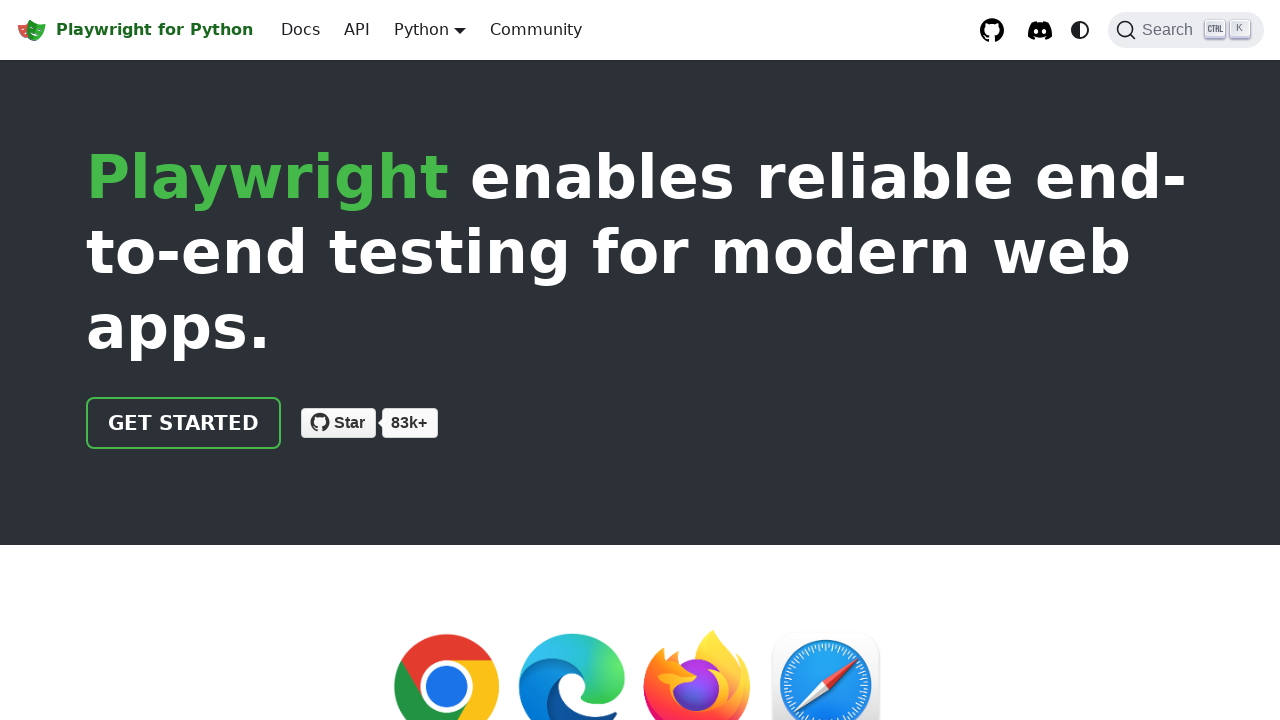

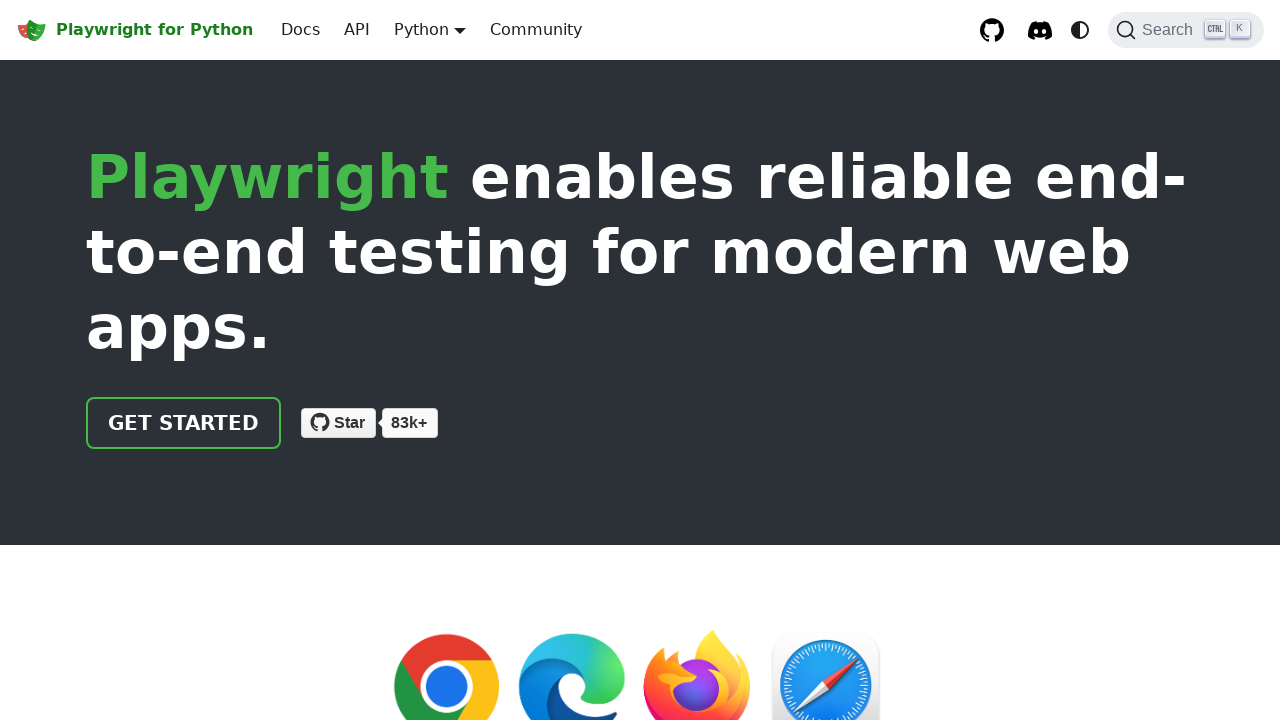